Tests drag and drop functionality by dragging column A to column B position

Starting URL: https://the-internet.herokuapp.com

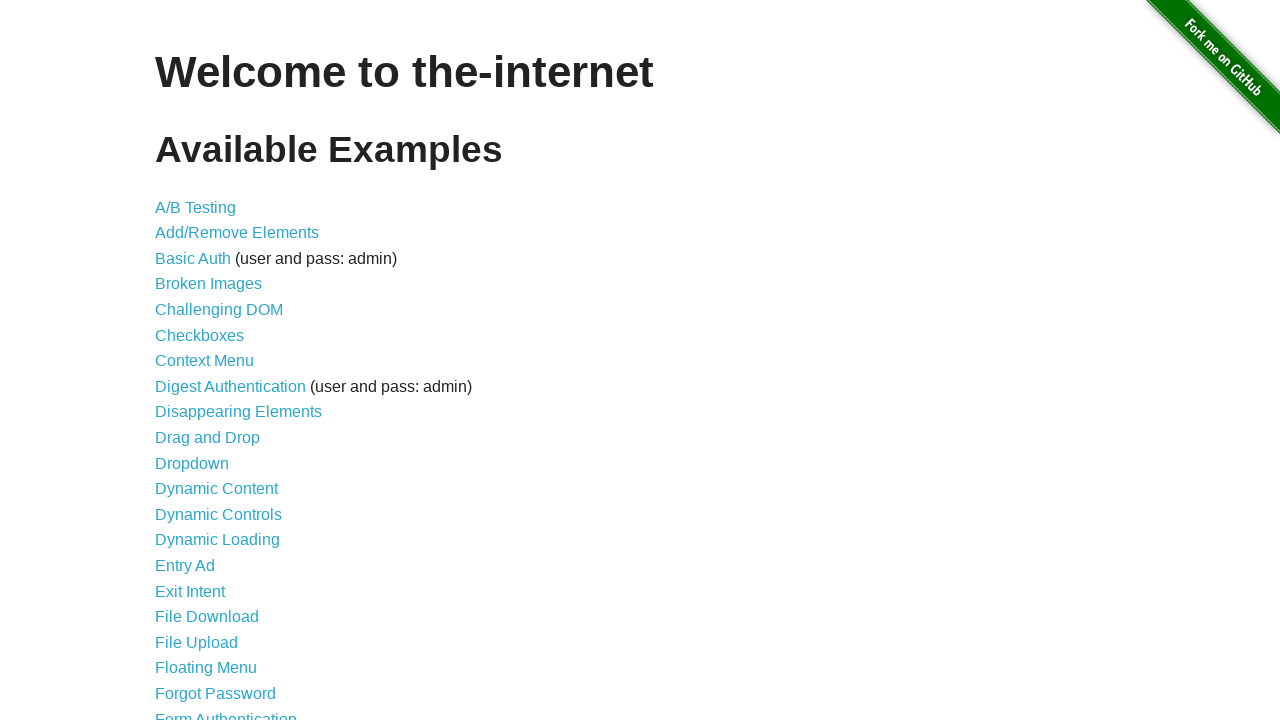

Clicked on Drag and Drop link at (208, 438) on xpath=//a[text()='Drag and Drop']
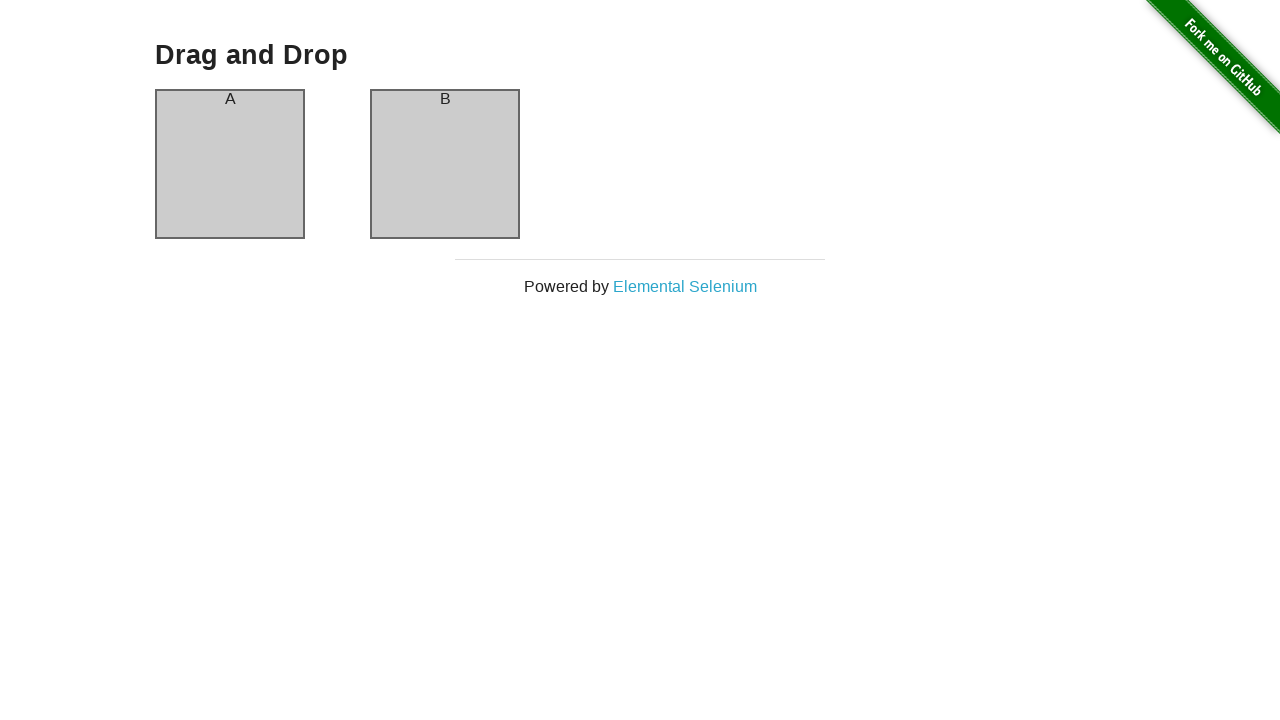

Waited for page to load (networkidle)
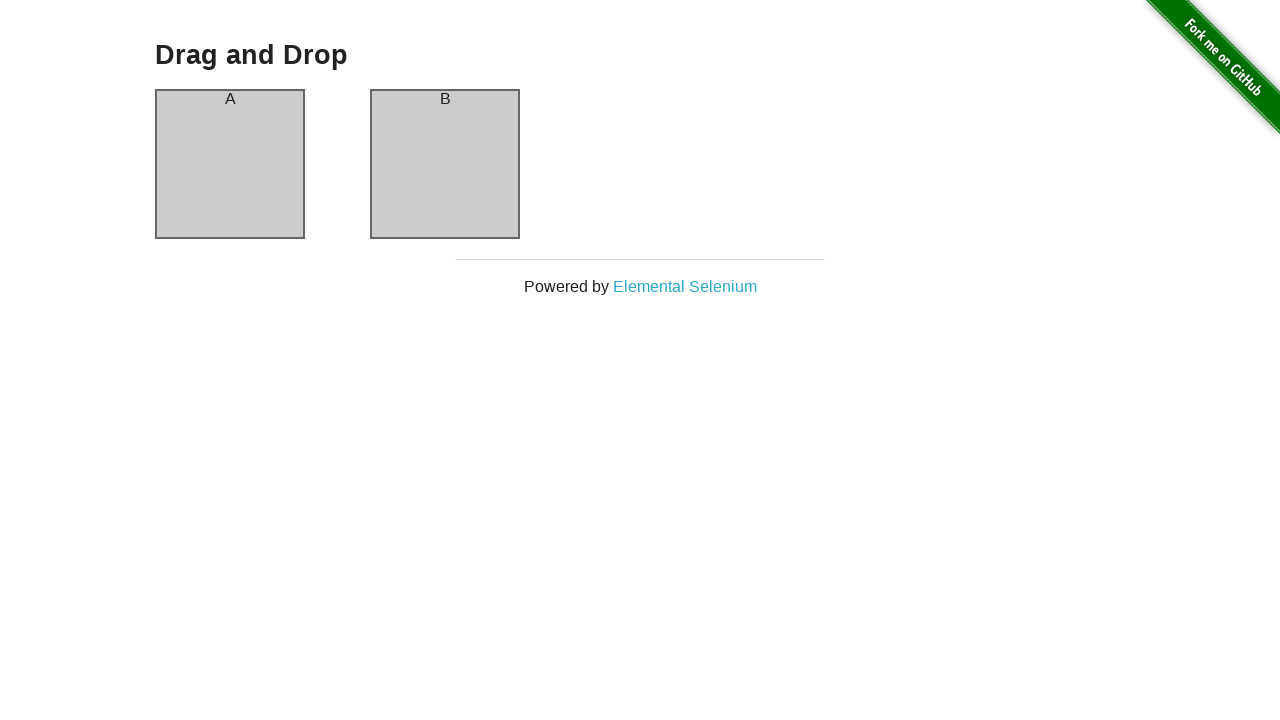

Located source element (column-a)
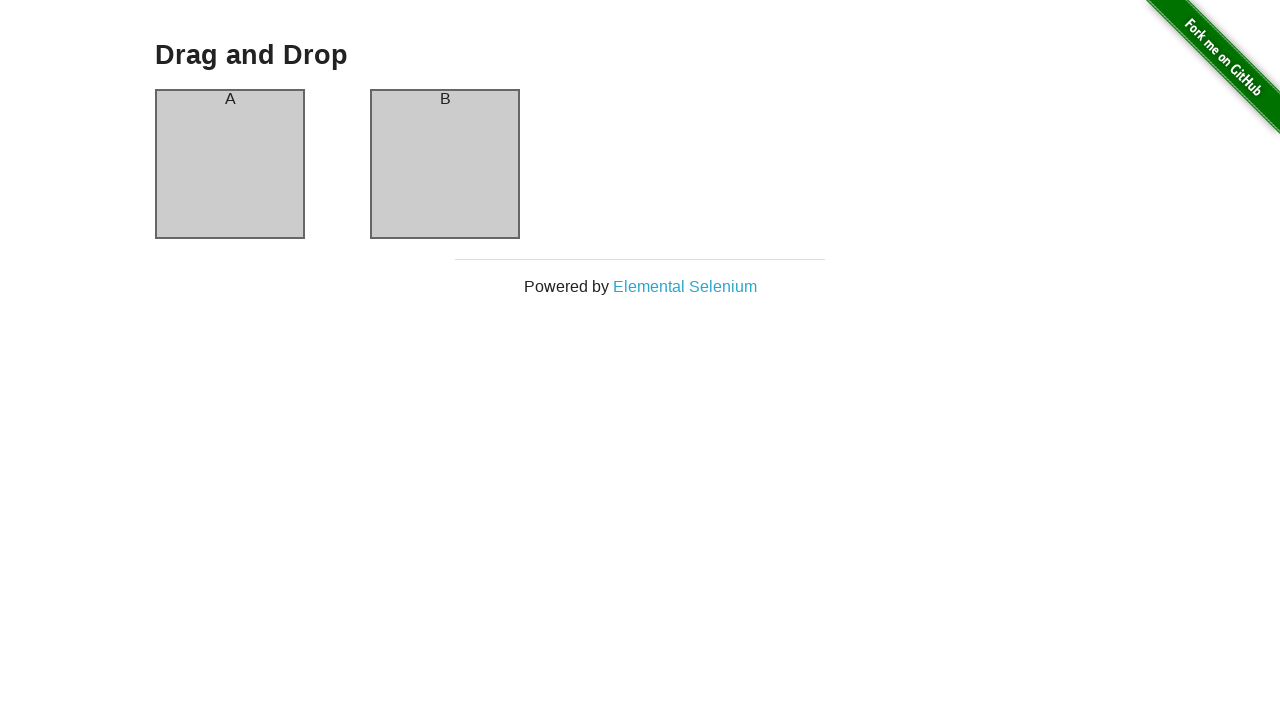

Located target element (column-b)
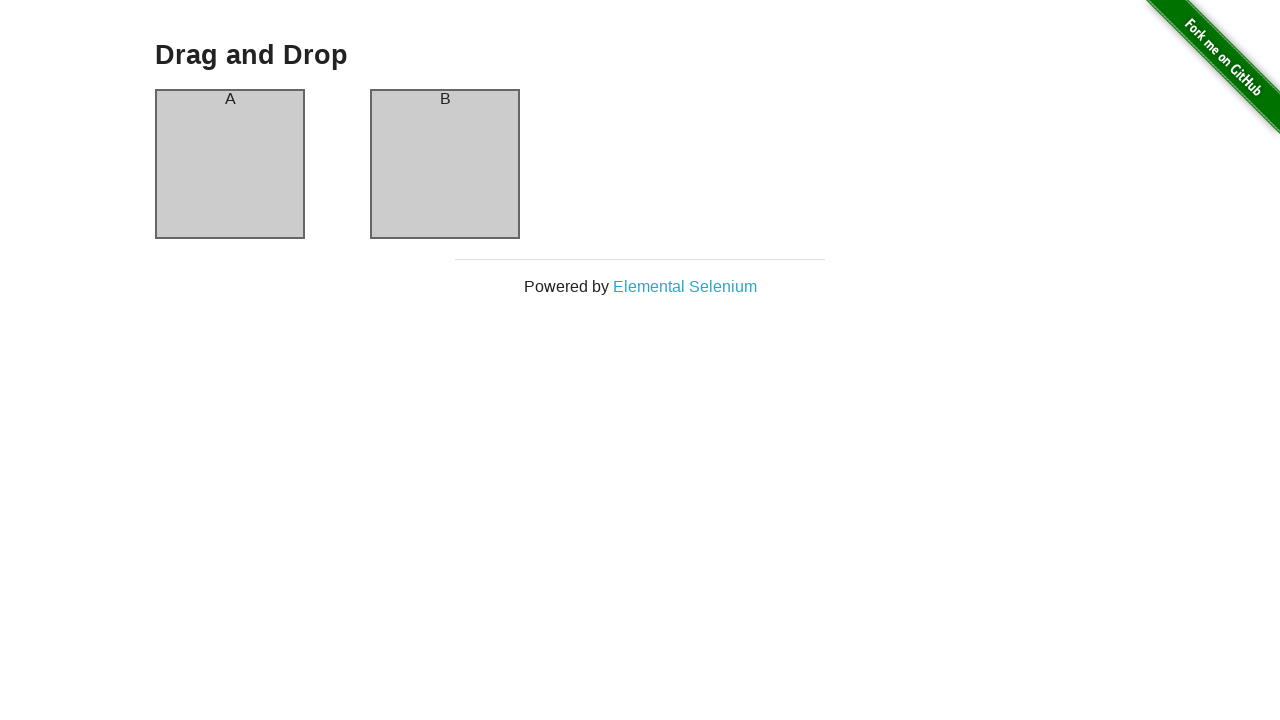

Dragged column A to column B position at (445, 164)
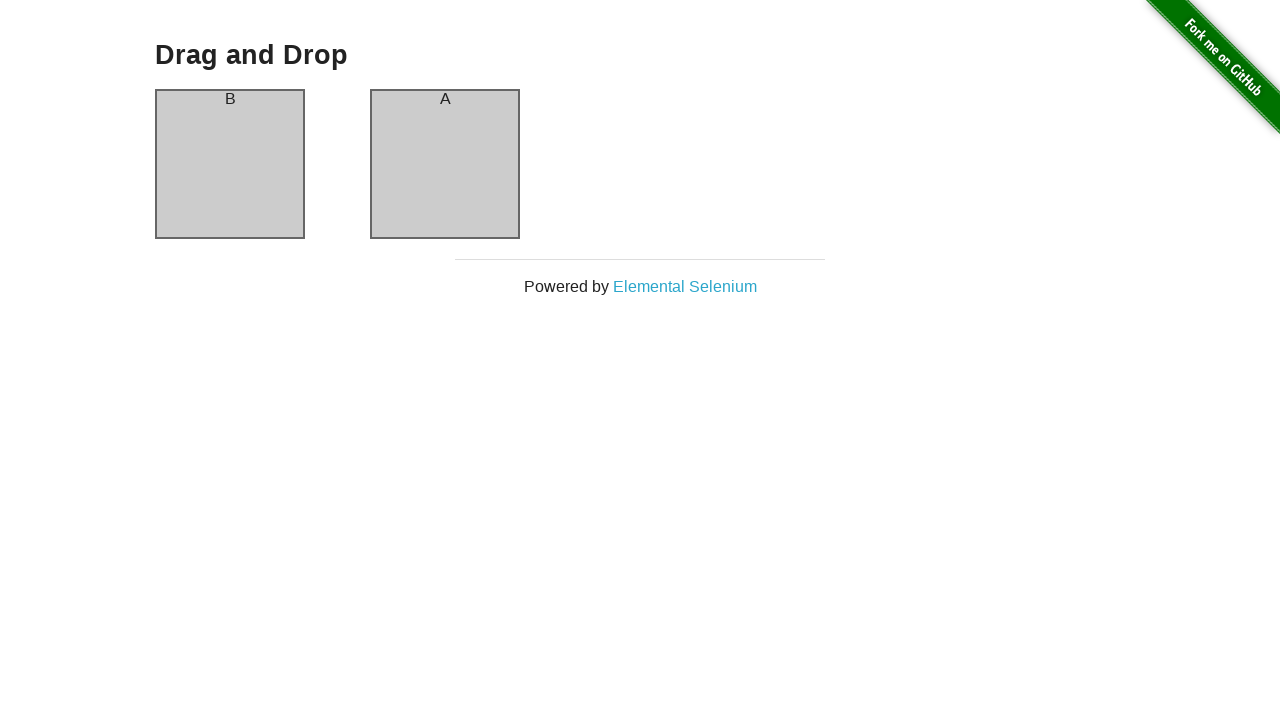

Drag & Drop action completed successfully
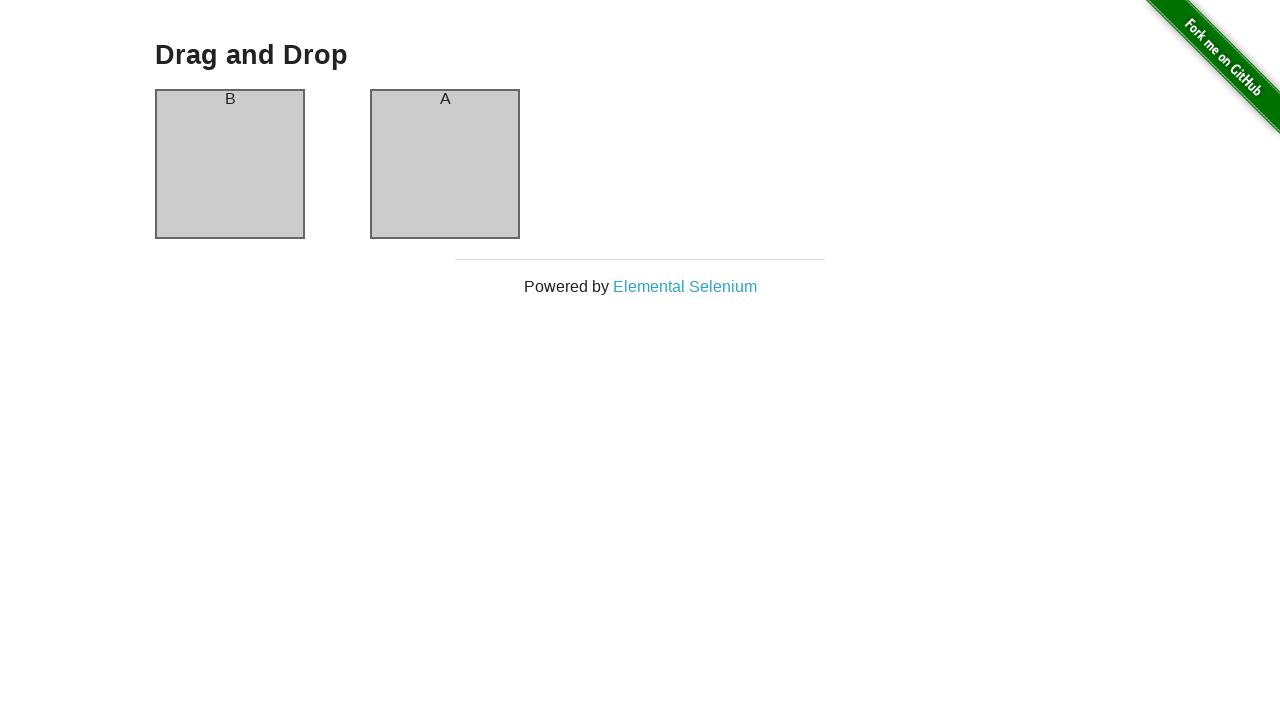

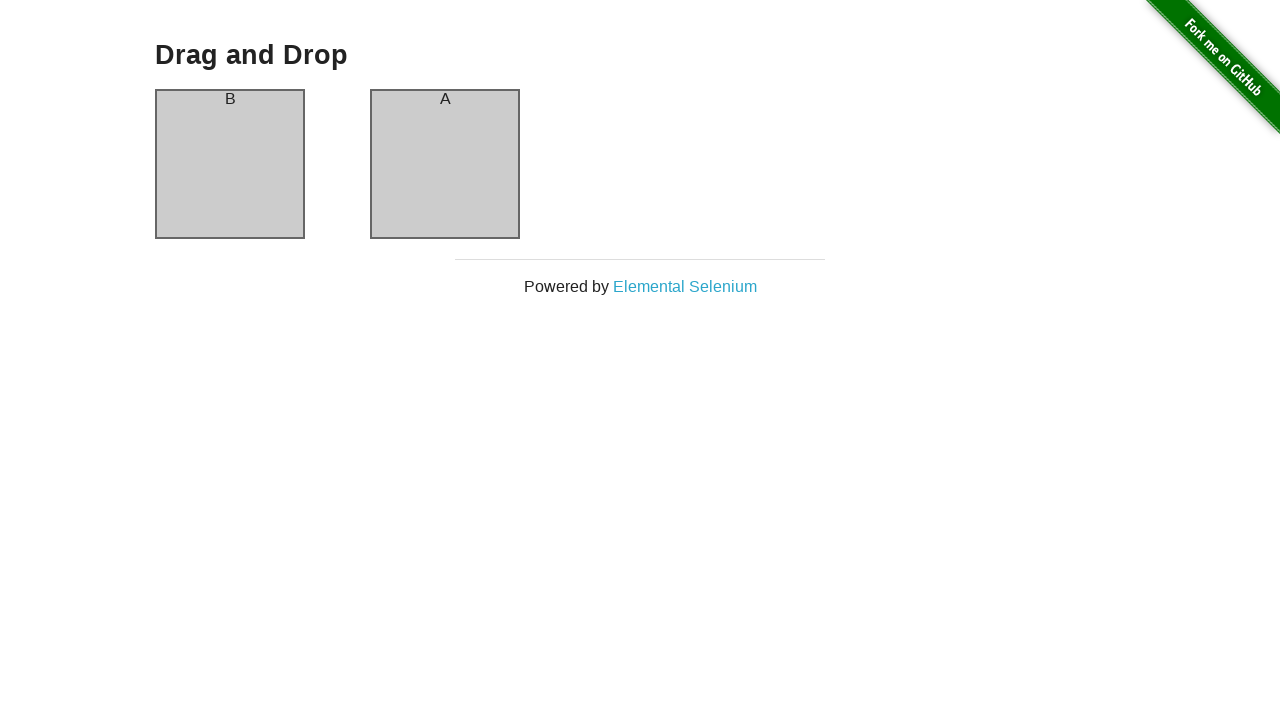